Tests dismissing a JavaScript confirm dialog by clicking a button, dismissing the alert, and verifying the result message does not contain "successfuly"

Starting URL: https://the-internet.herokuapp.com/javascript_alerts

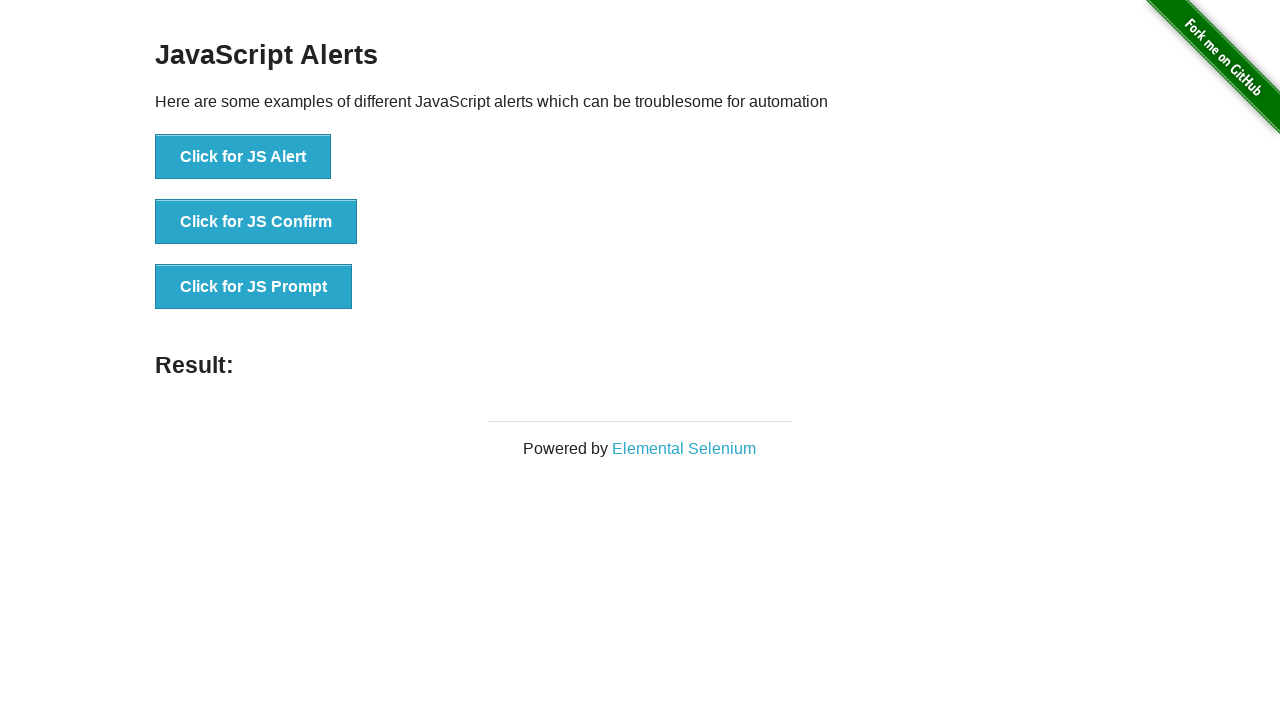

Set up dialog handler to dismiss the confirm dialog
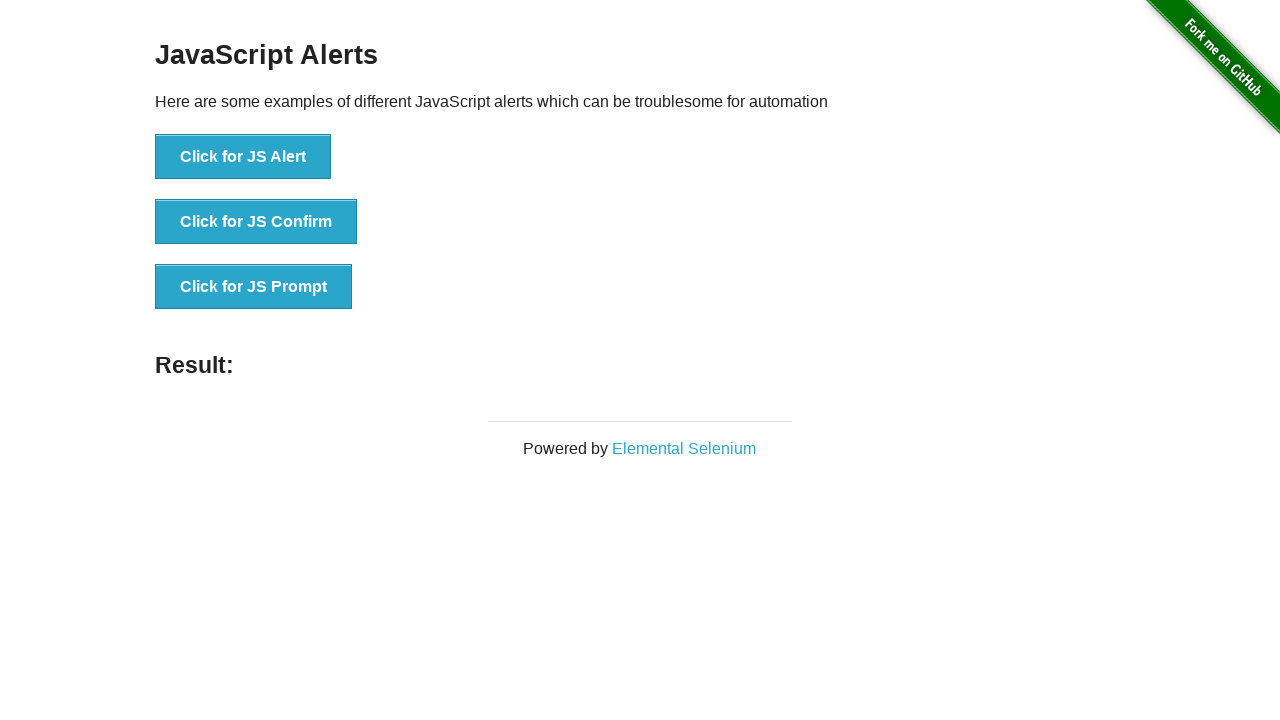

Clicked 'Click for JS Confirm' button to trigger JavaScript confirm dialog at (256, 222) on xpath=//button[text()='Click for JS Confirm']
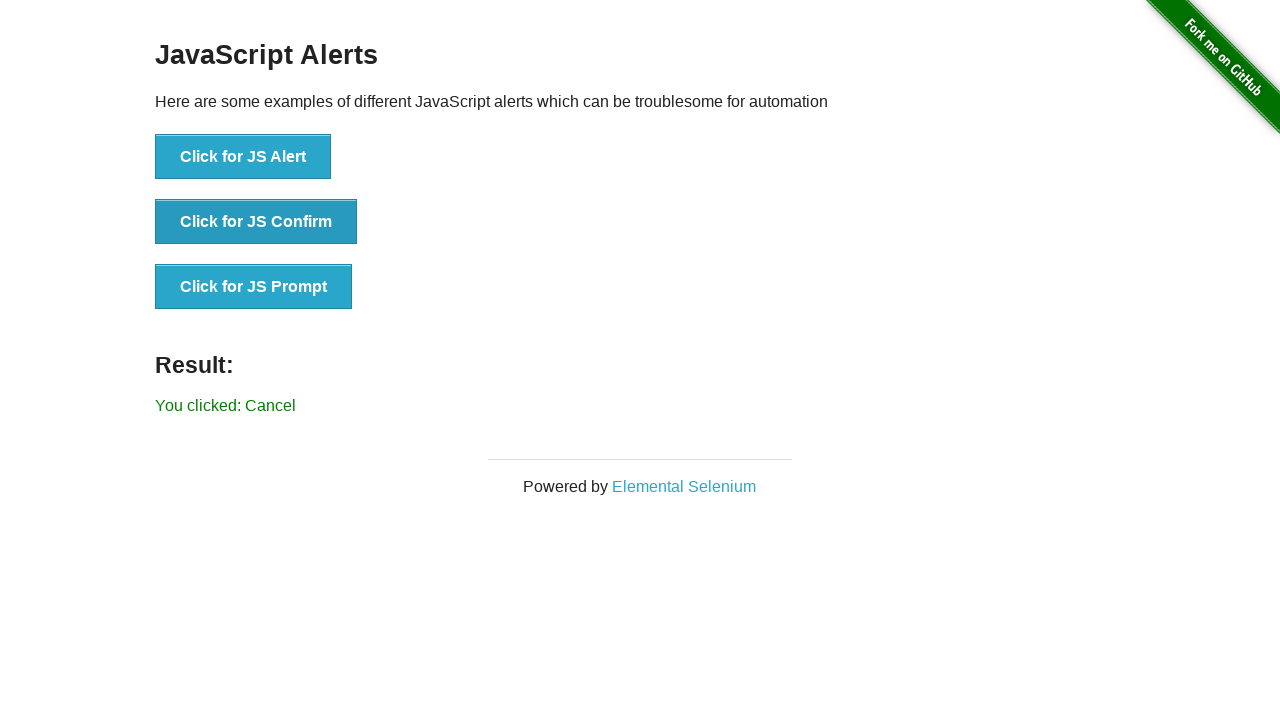

Result message element loaded
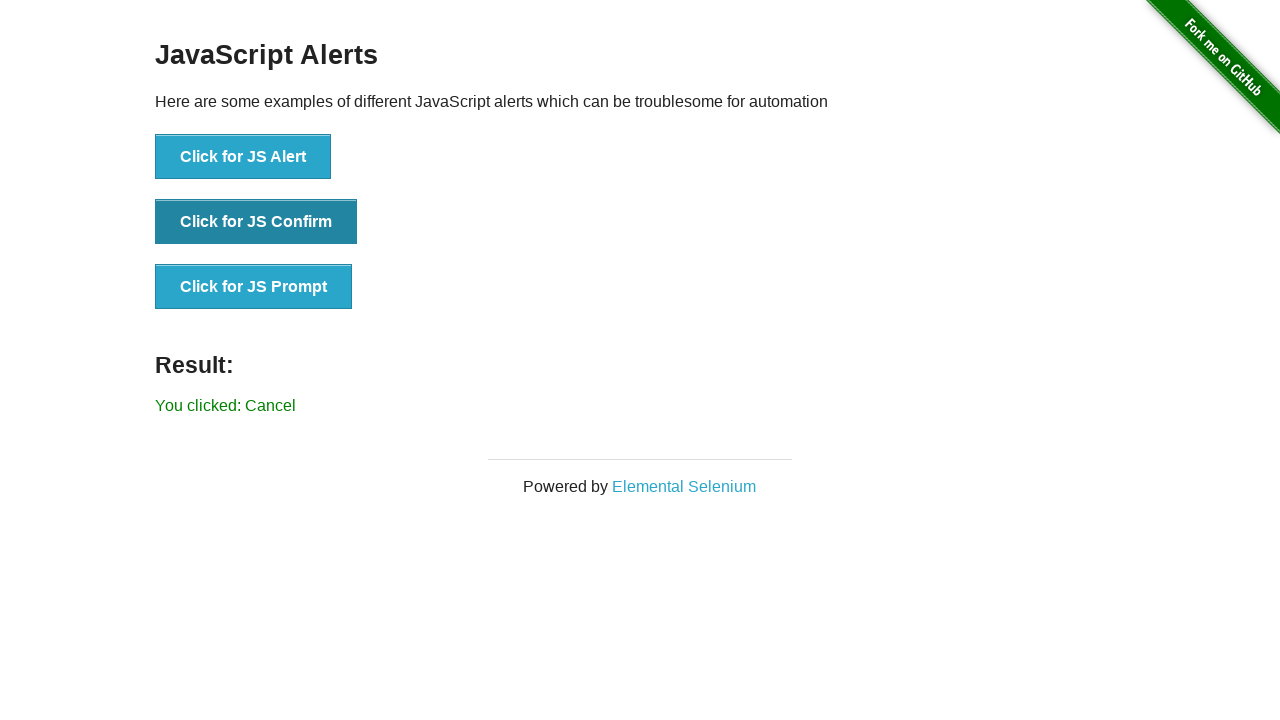

Retrieved result message text content
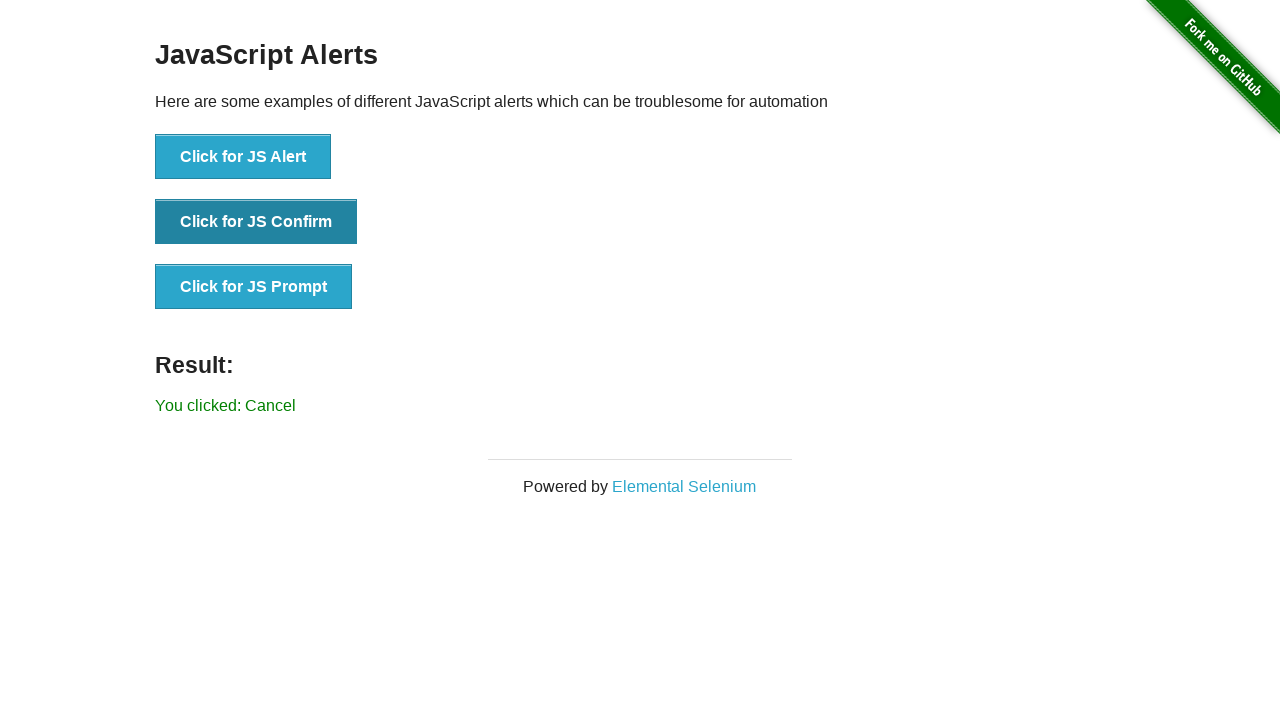

Verified that result message does not contain 'successfuly'
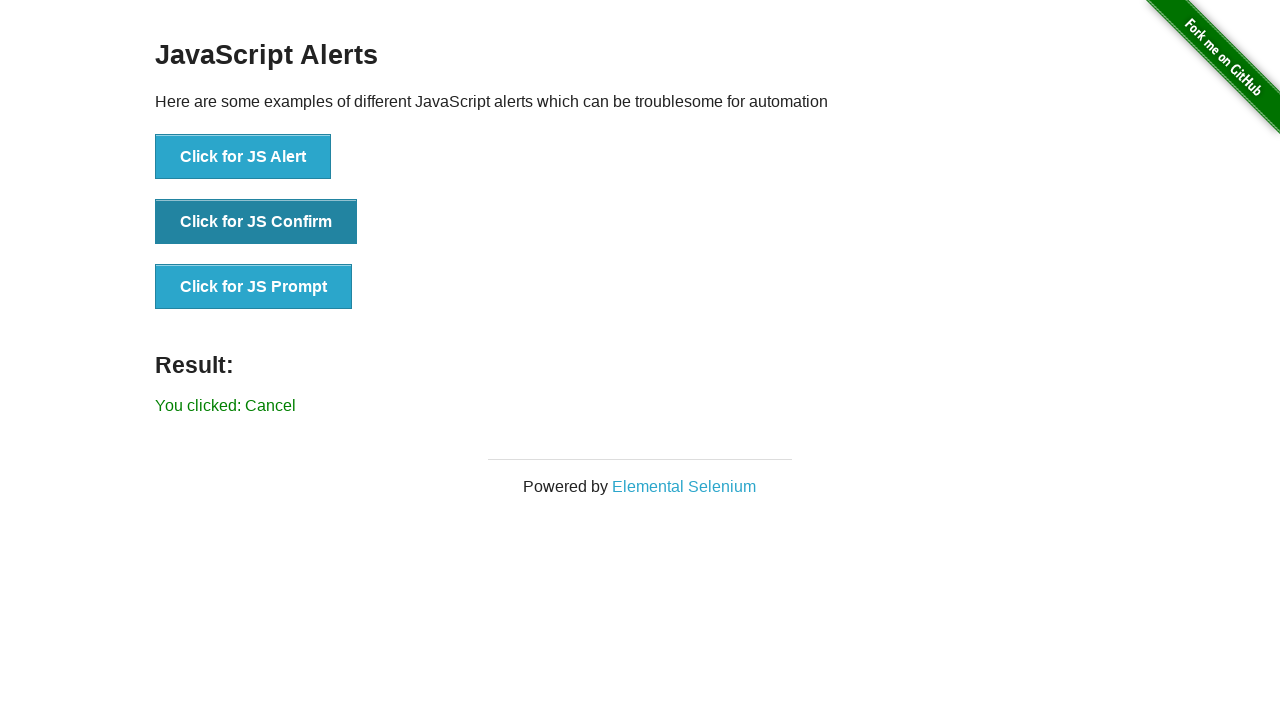

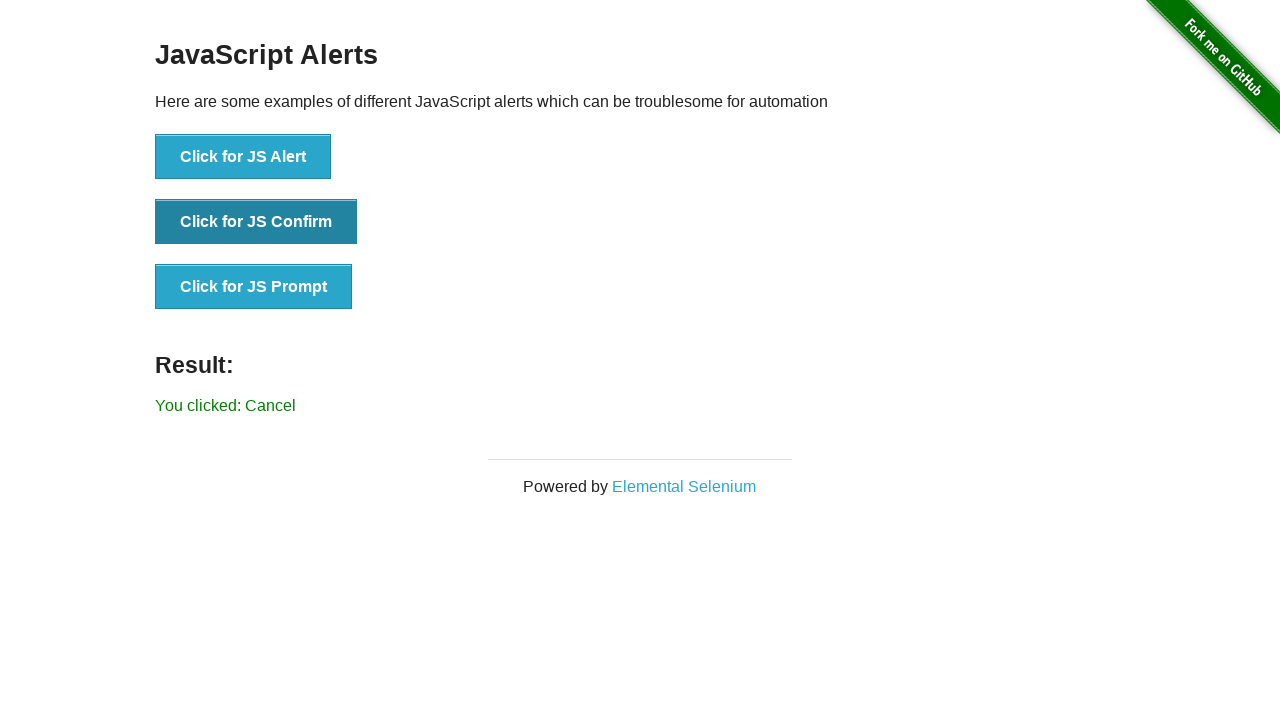